Tests passenger selection dropdown by incrementing adult and child passenger counts and verifying the final selection text

Starting URL: https://rahulshettyacademy.com/dropdownsPractise/

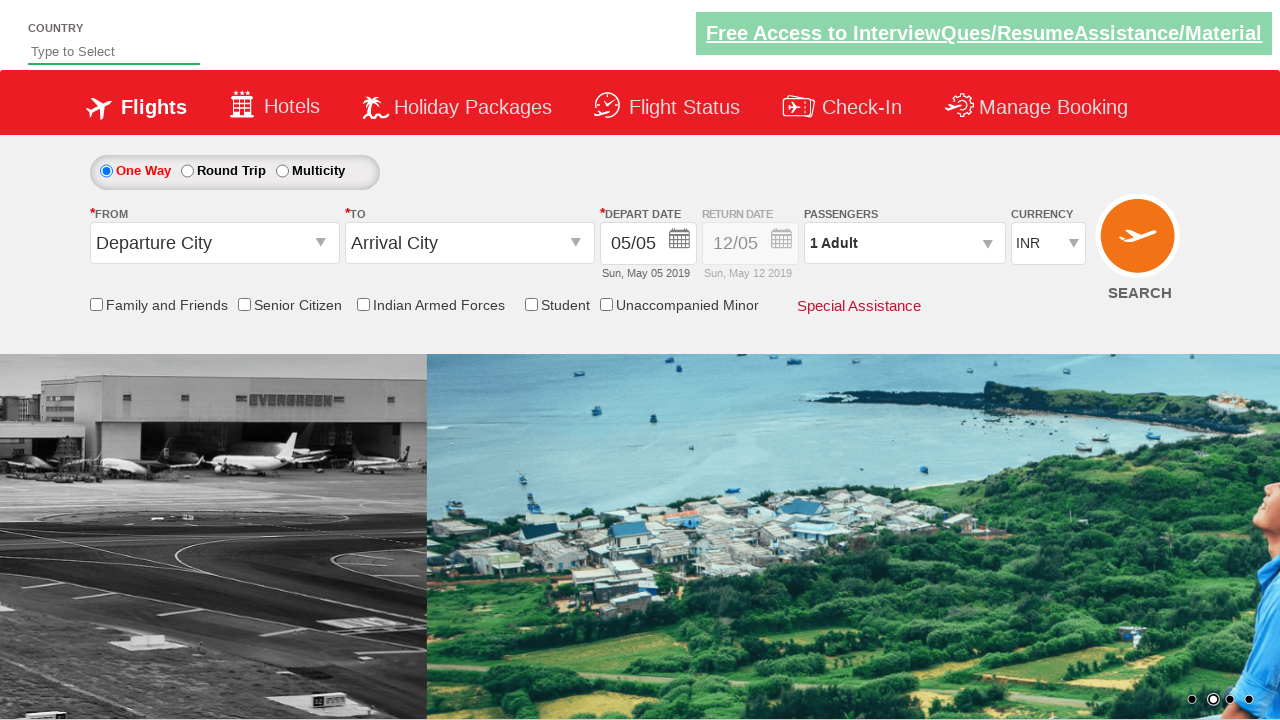

Clicked on passenger info dropdown to open it at (904, 243) on #divpaxinfo
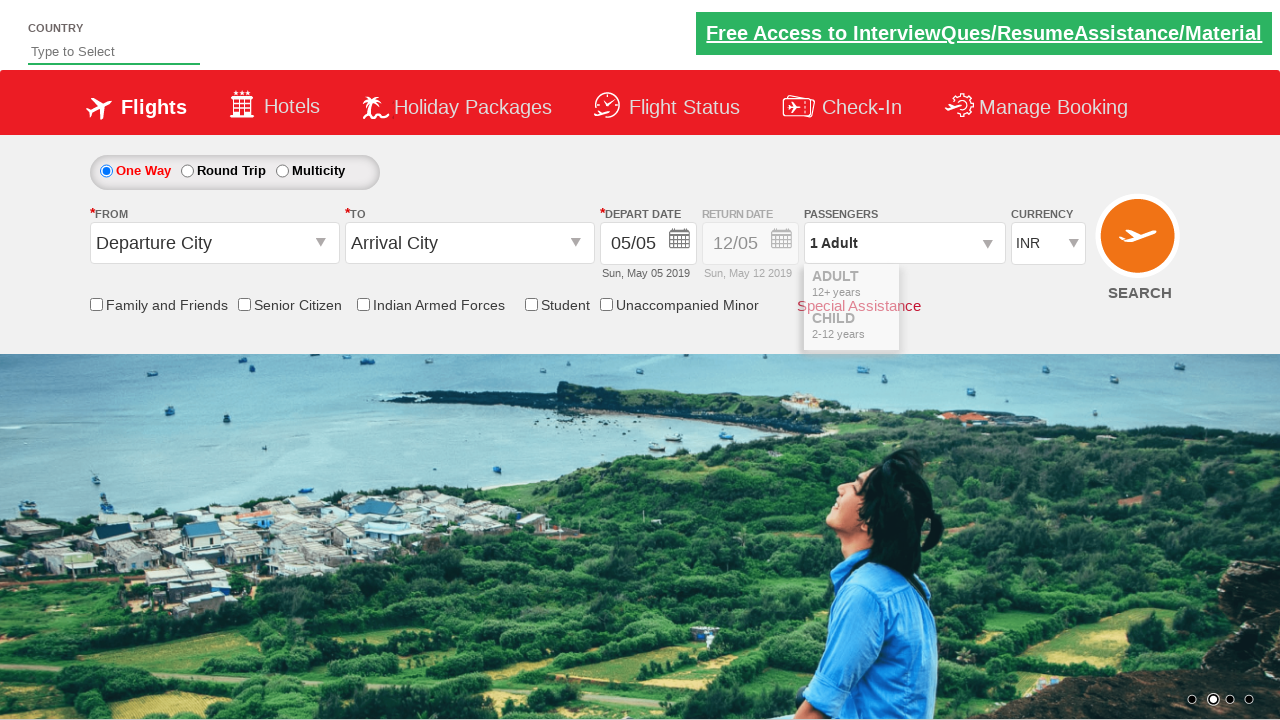

Waited 2 seconds for dropdown to fully open
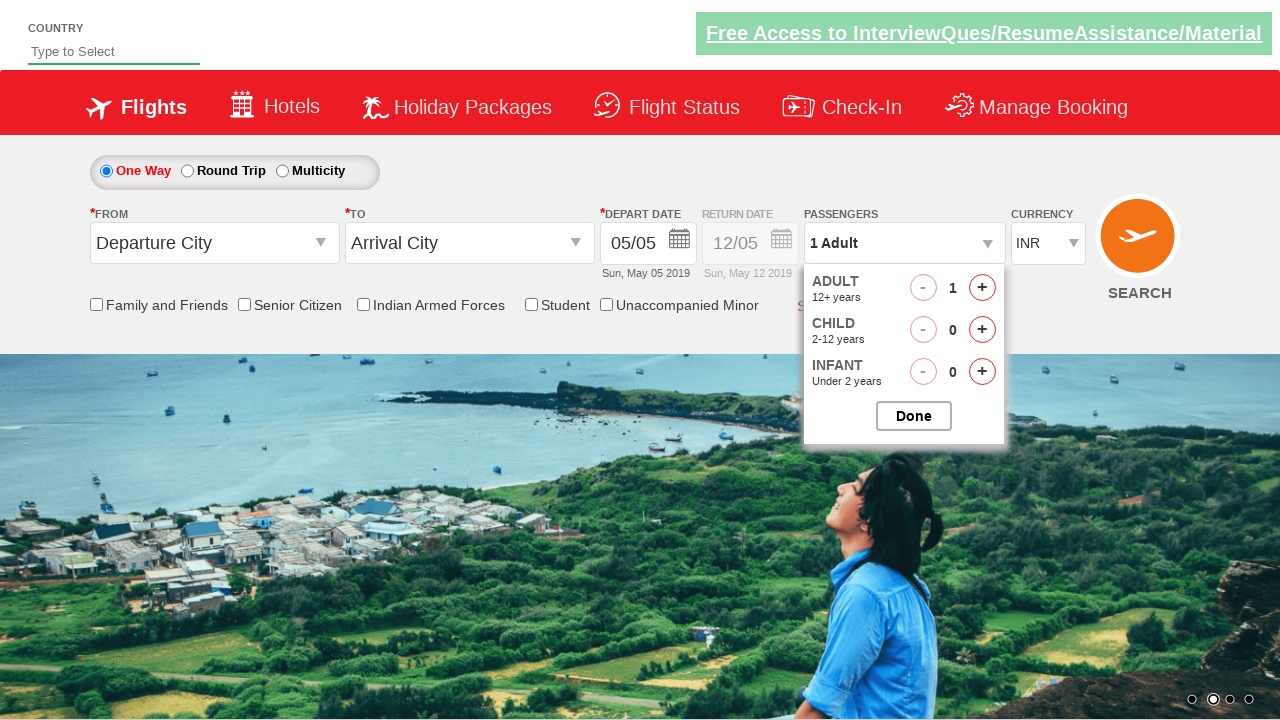

Clicked child increment button (iteration 1/4) at (982, 330) on #hrefIncChd
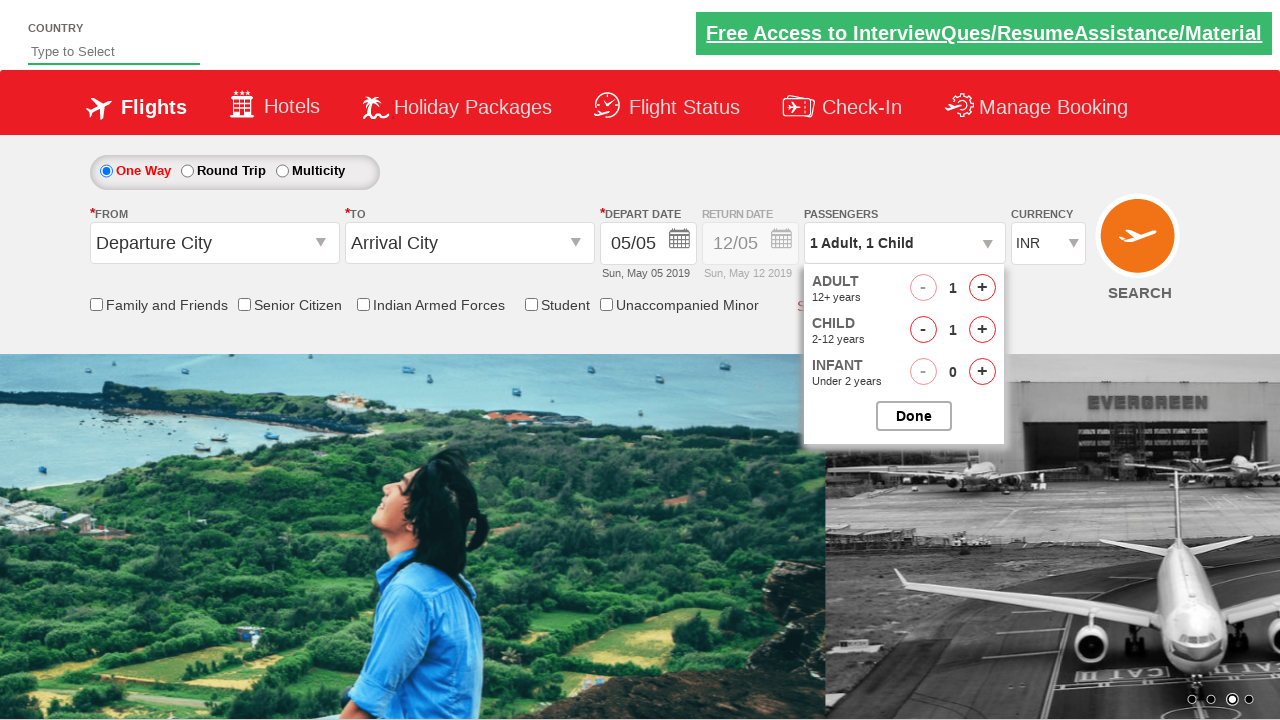

Clicked child increment button (iteration 2/4) at (982, 330) on #hrefIncChd
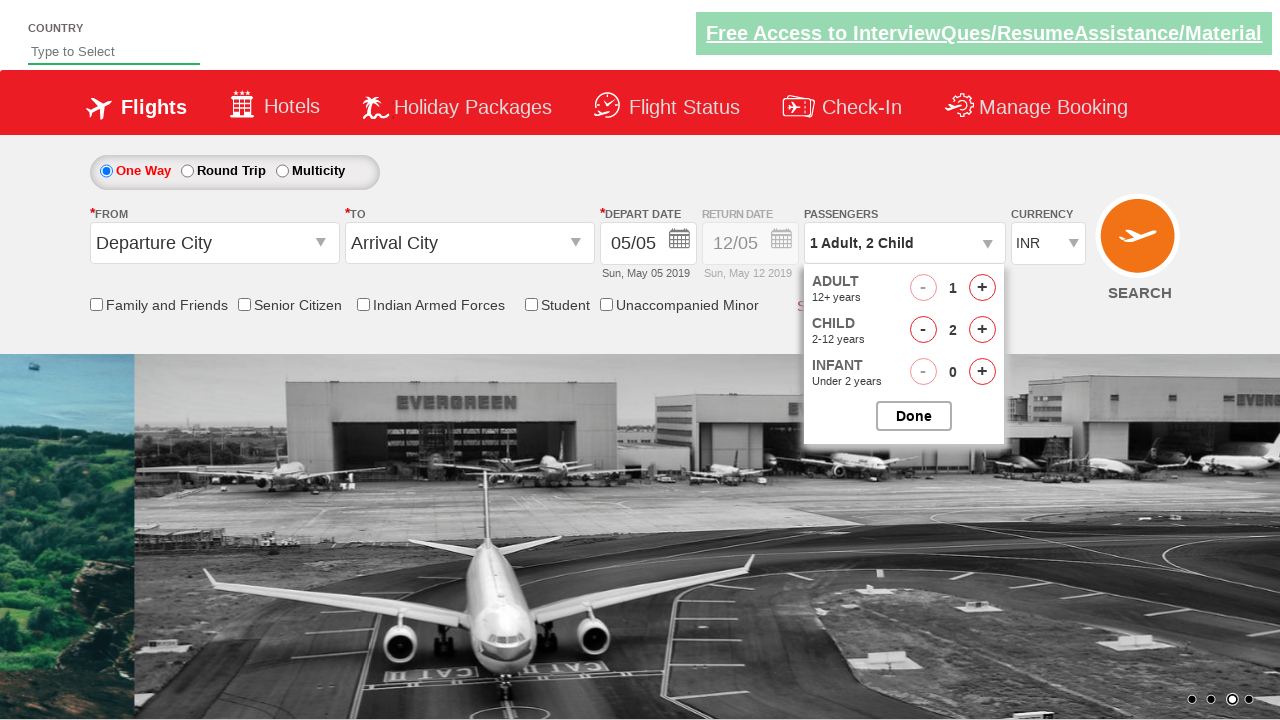

Clicked child increment button (iteration 3/4) at (982, 330) on #hrefIncChd
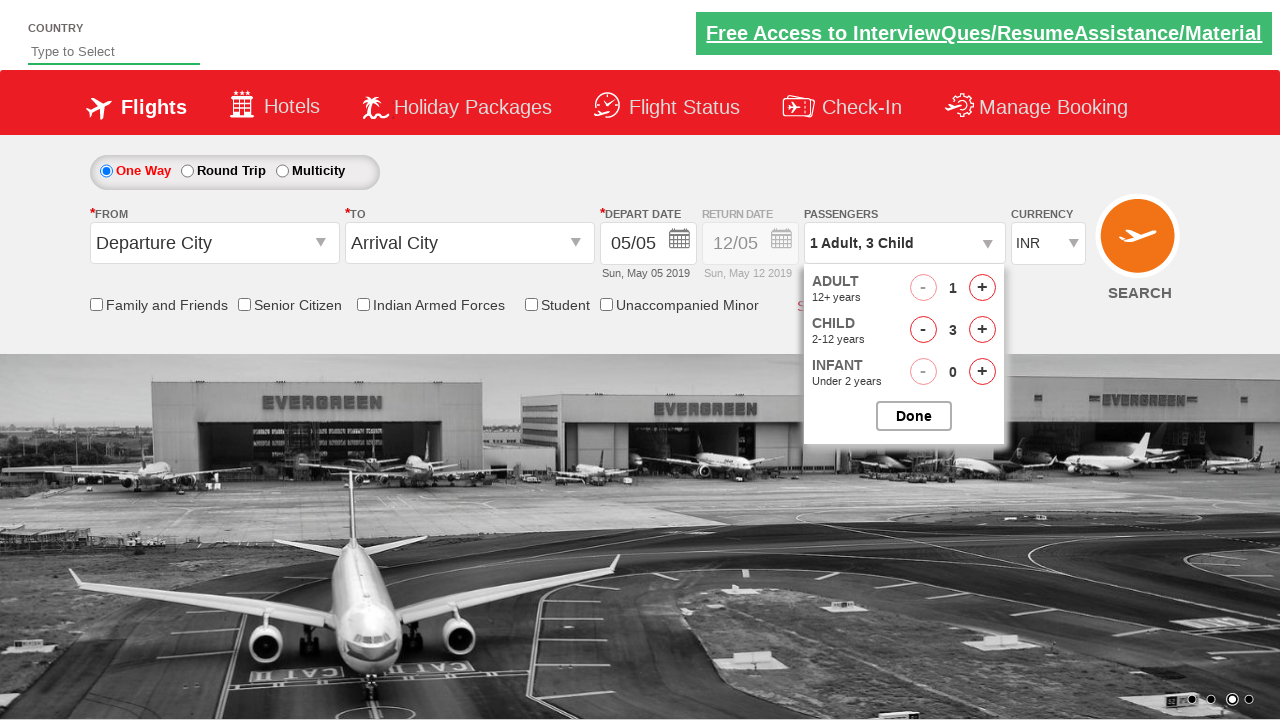

Clicked child increment button (iteration 4/4) at (982, 330) on #hrefIncChd
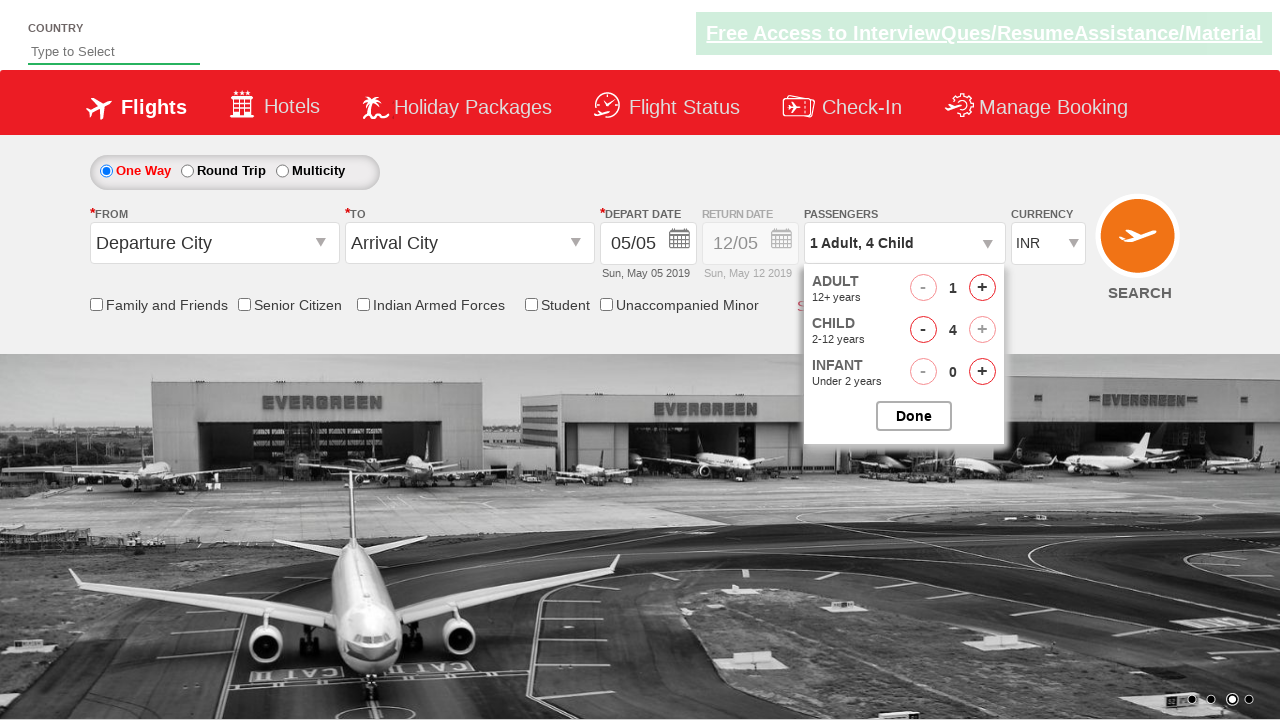

Clicked adult increment button (iteration 1/3) at (982, 288) on #hrefIncAdt
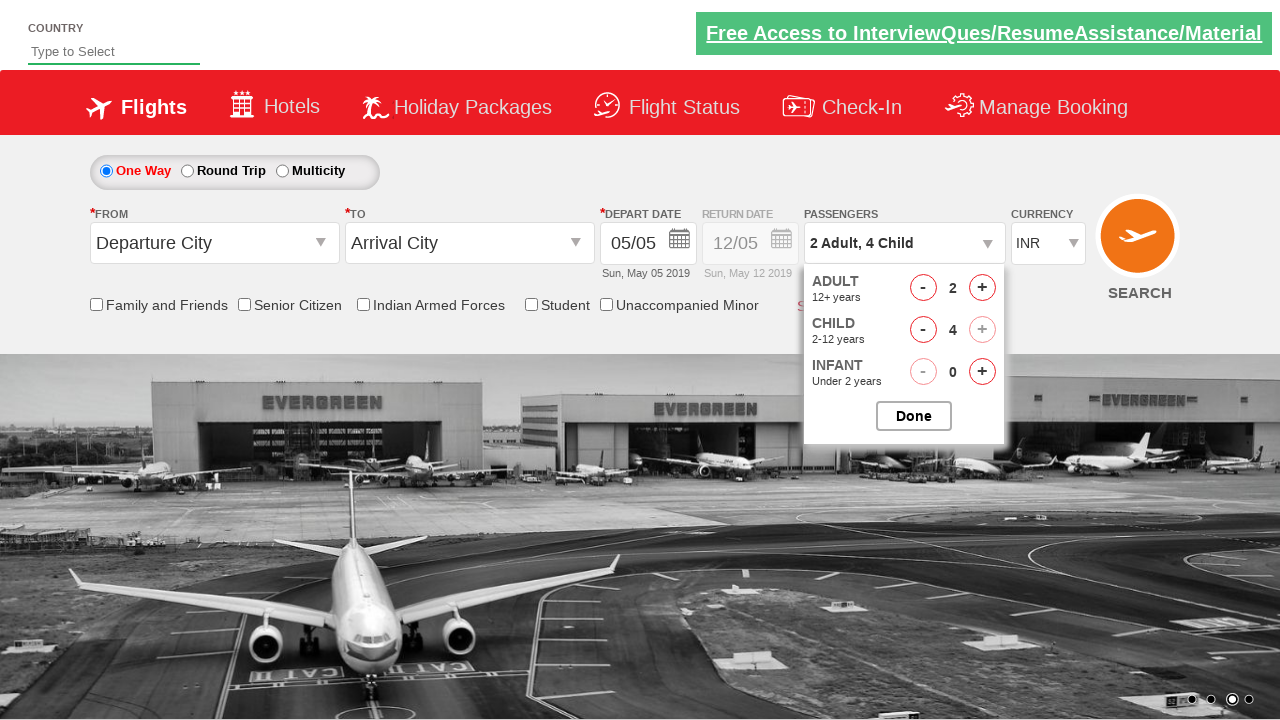

Clicked adult increment button (iteration 2/3) at (982, 288) on #hrefIncAdt
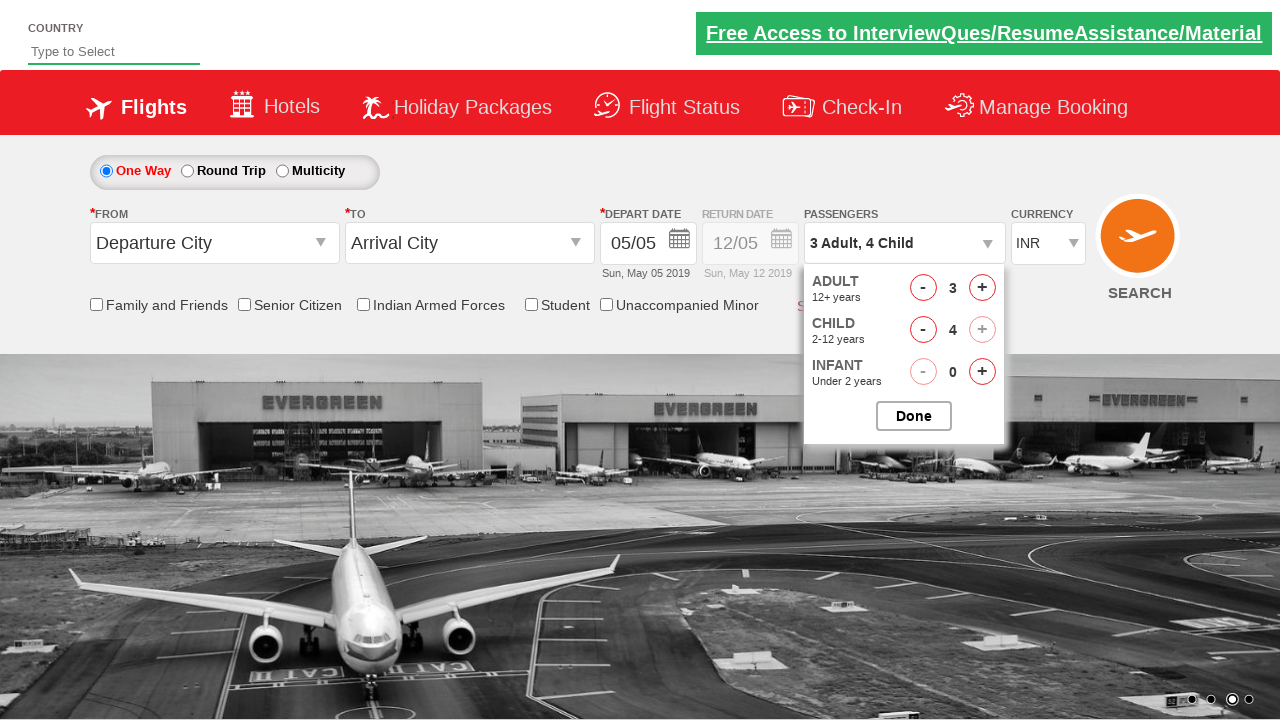

Clicked adult increment button (iteration 3/3) at (982, 288) on #hrefIncAdt
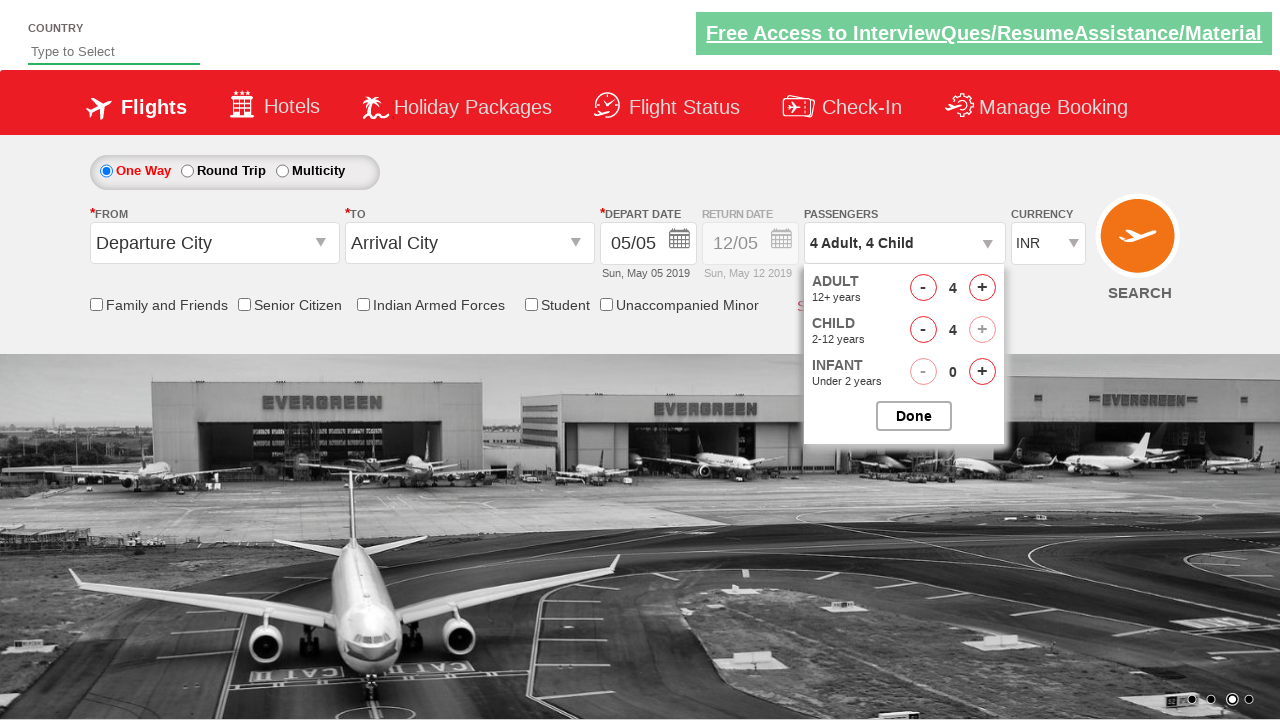

Closed the passenger selection dropdown at (914, 416) on #btnclosepaxoption
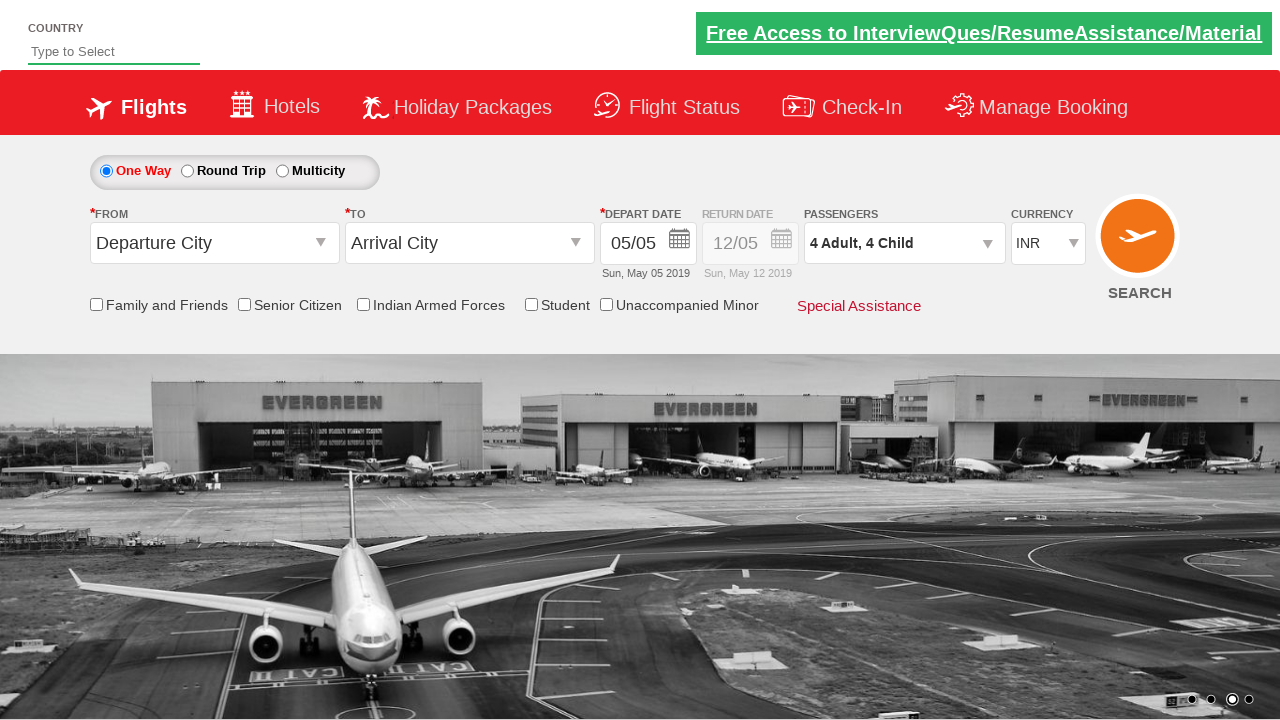

Retrieved passenger info text: '4 Adult, 4 Child'
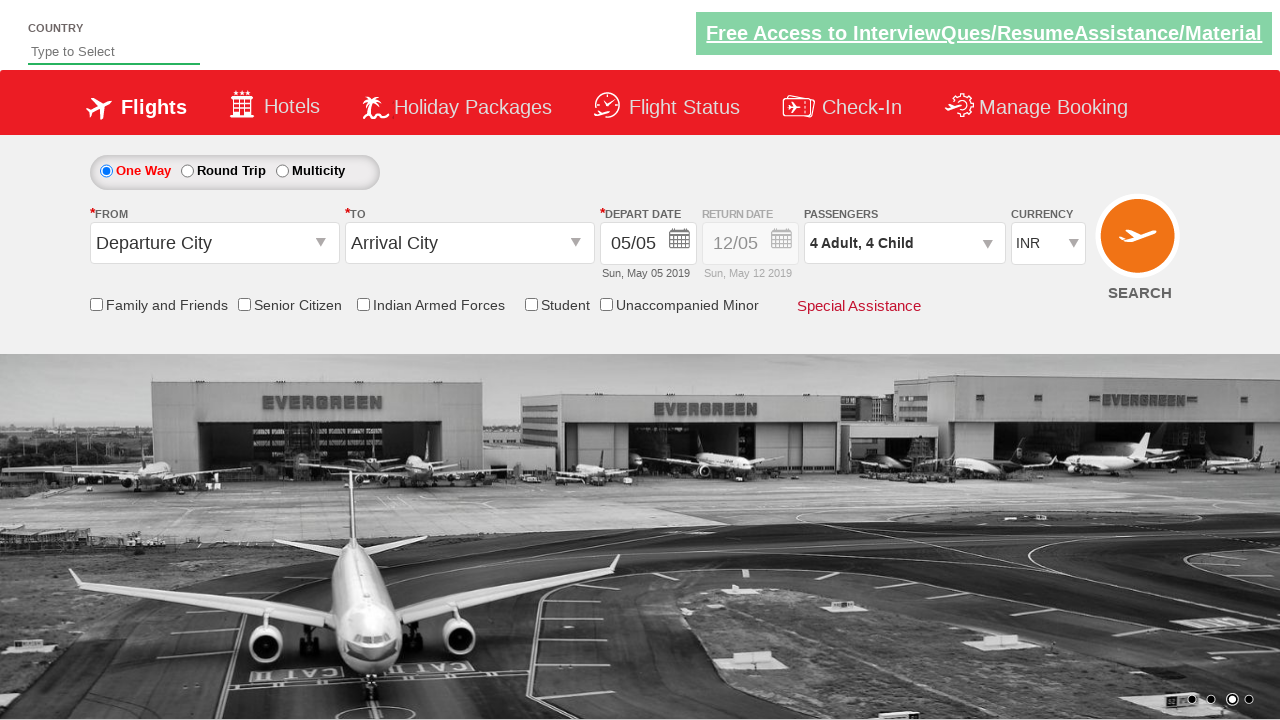

Verified passenger selection text is '4 Adult, 4 Child'
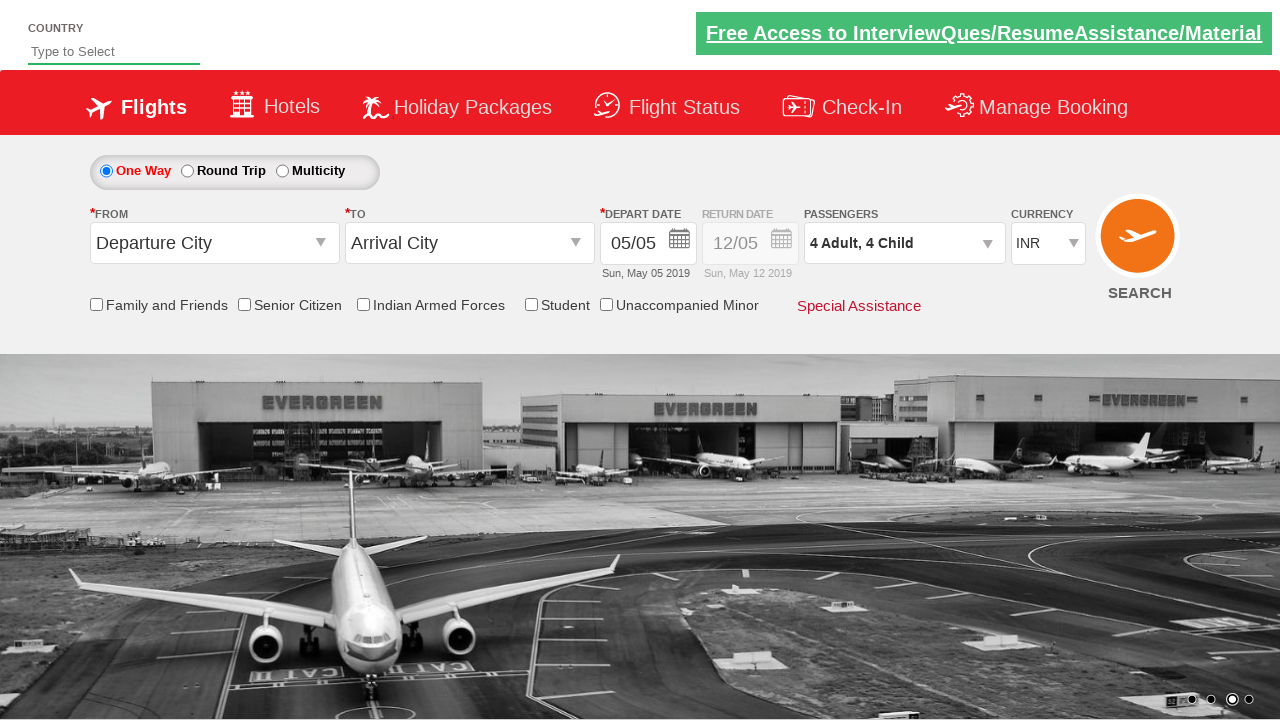

Waited 3 seconds before continuing
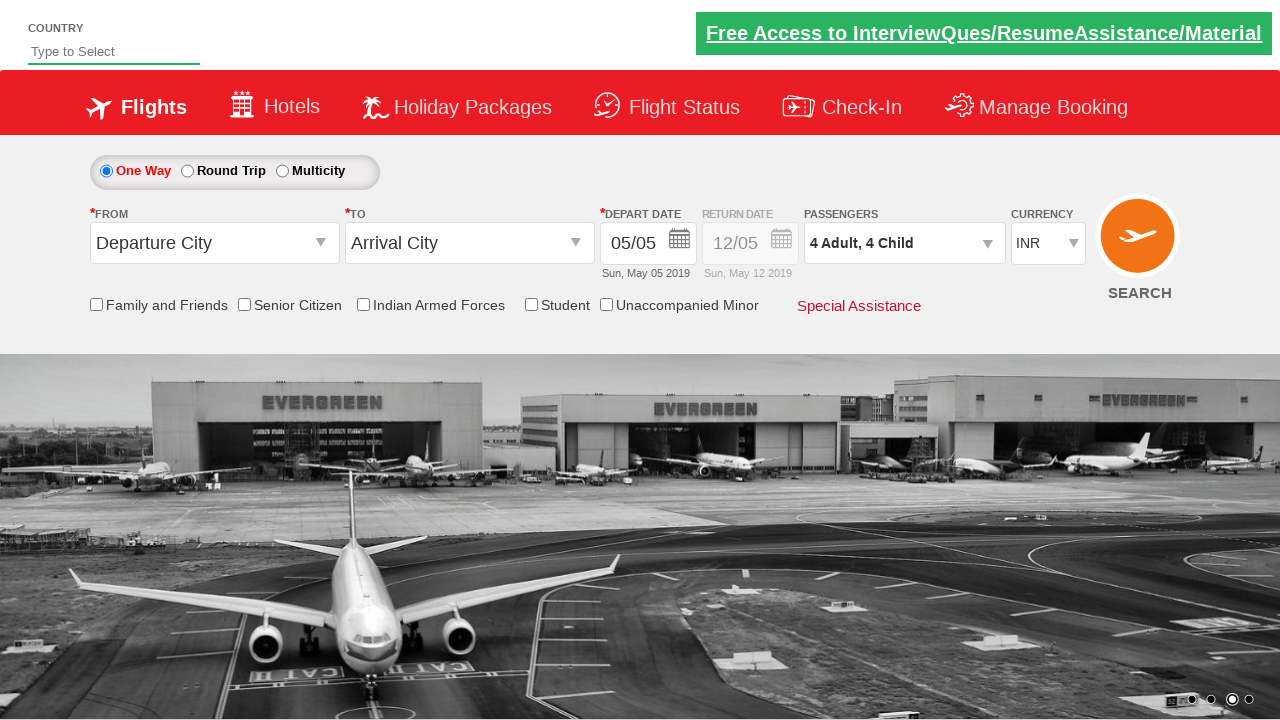

Opened a new page in the same context
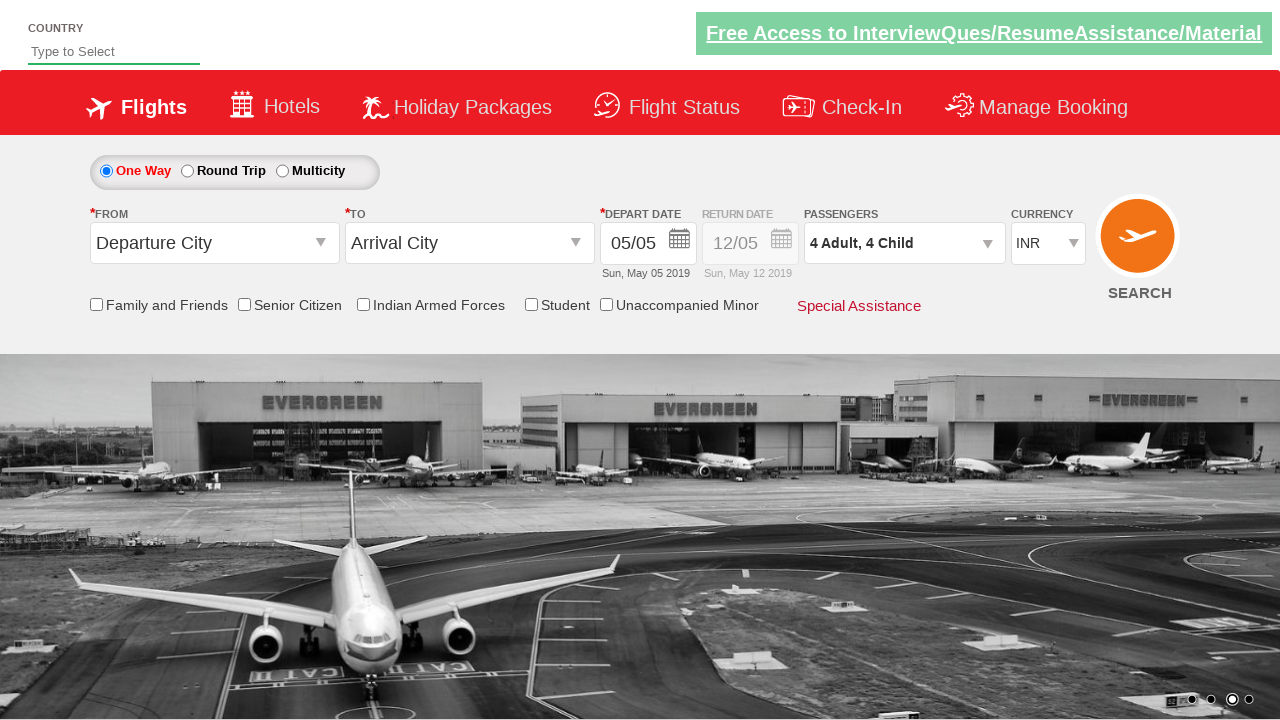

Navigated new page to https://rahulshettyacademy.com/dropdownsPractise/
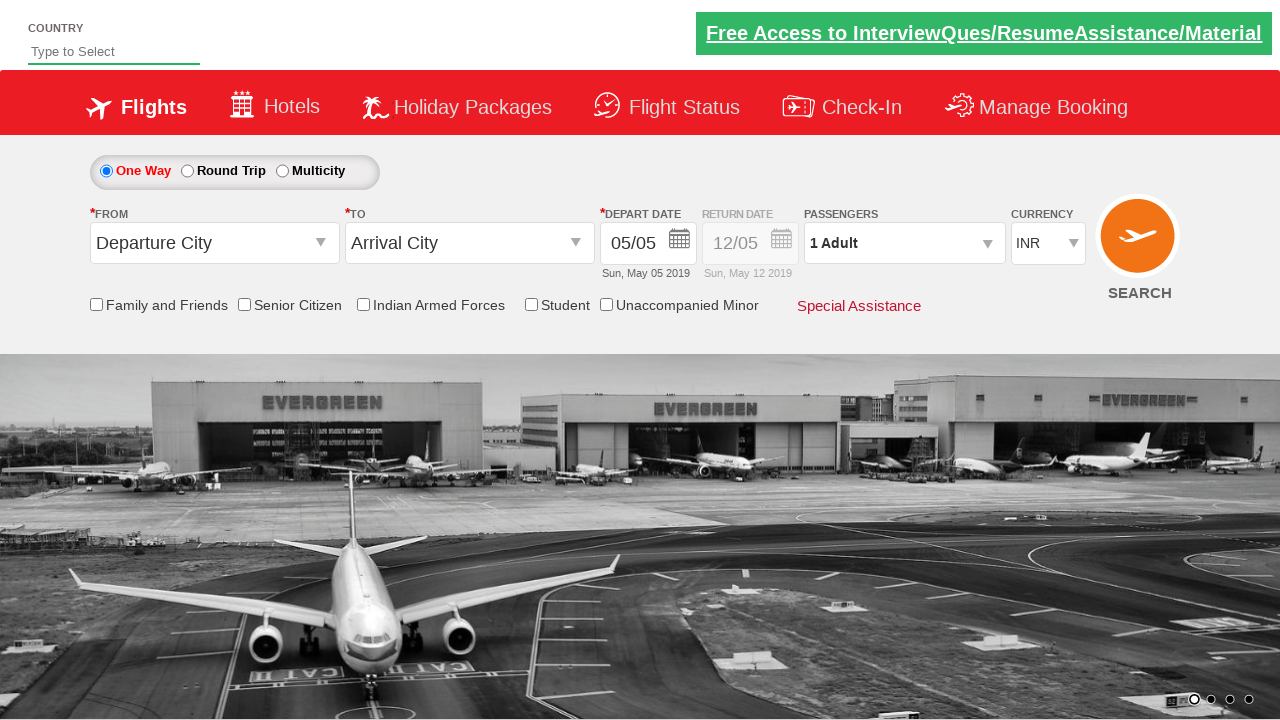

Closed the new page
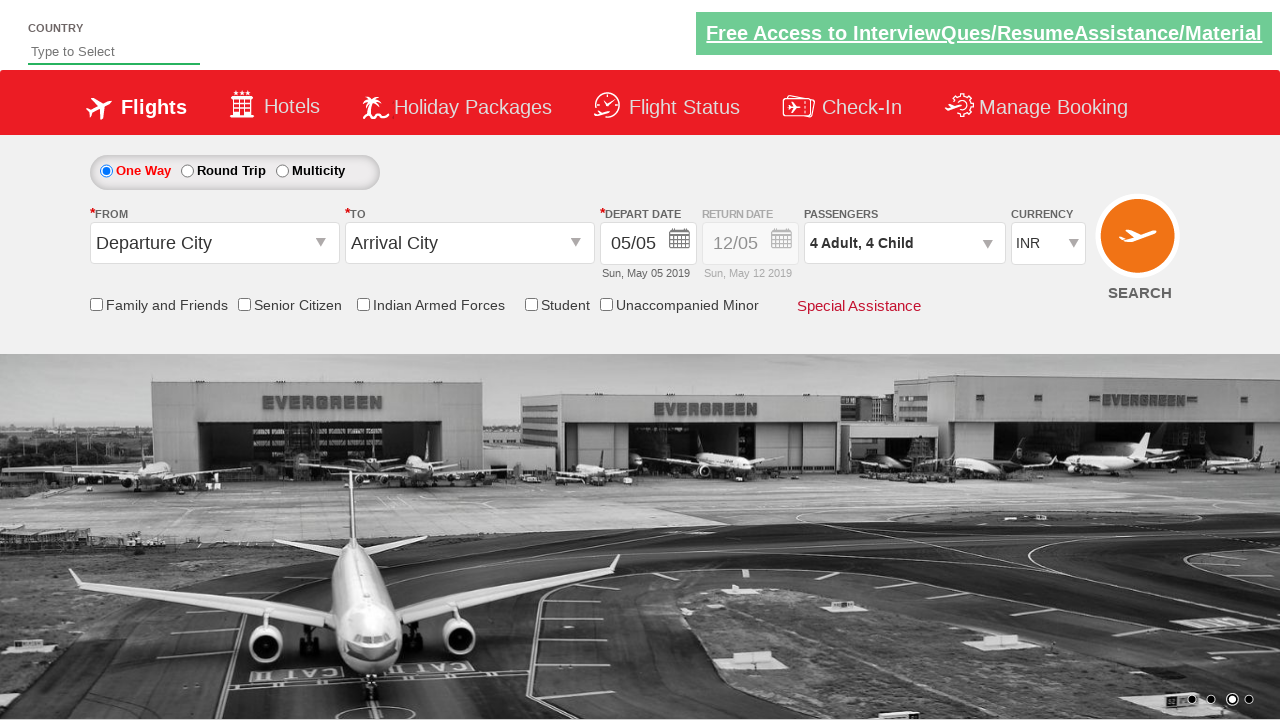

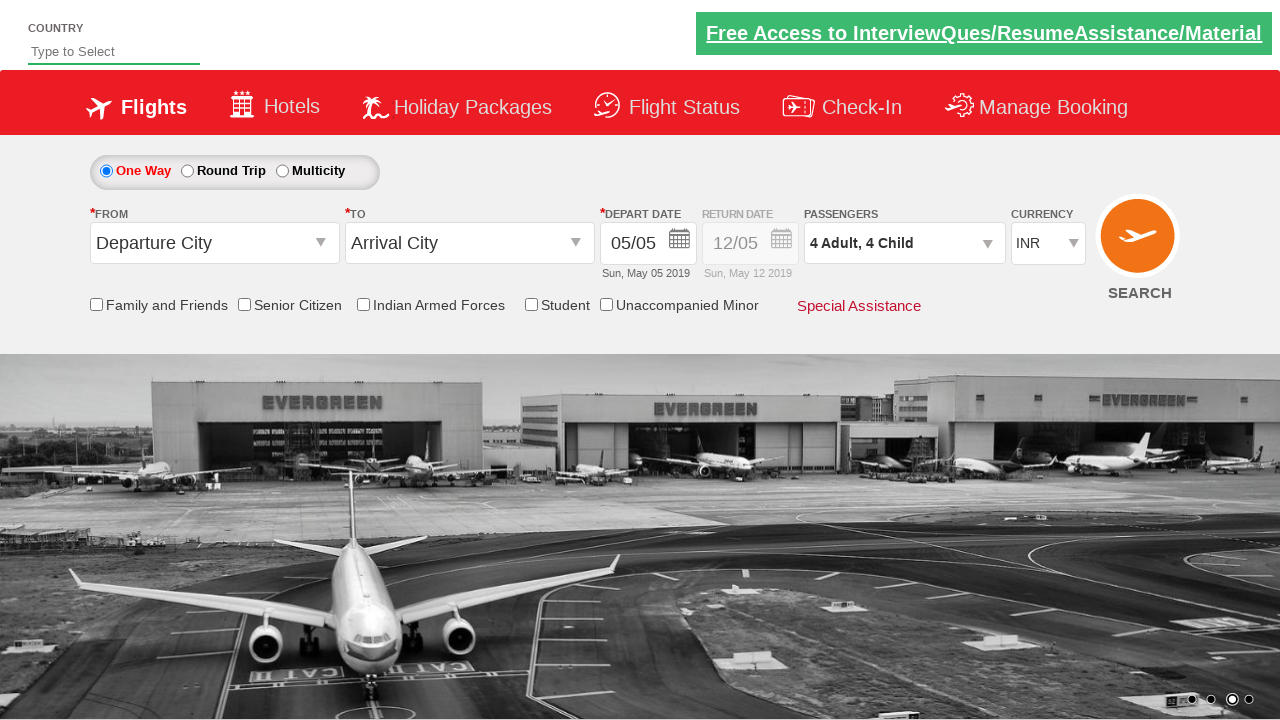